Tests multi-selection of non-consecutive items (3, 1, 11, 6) in a different order using Ctrl/Cmd key modifier

Starting URL: https://automationfc.github.io/jquery-selectable/

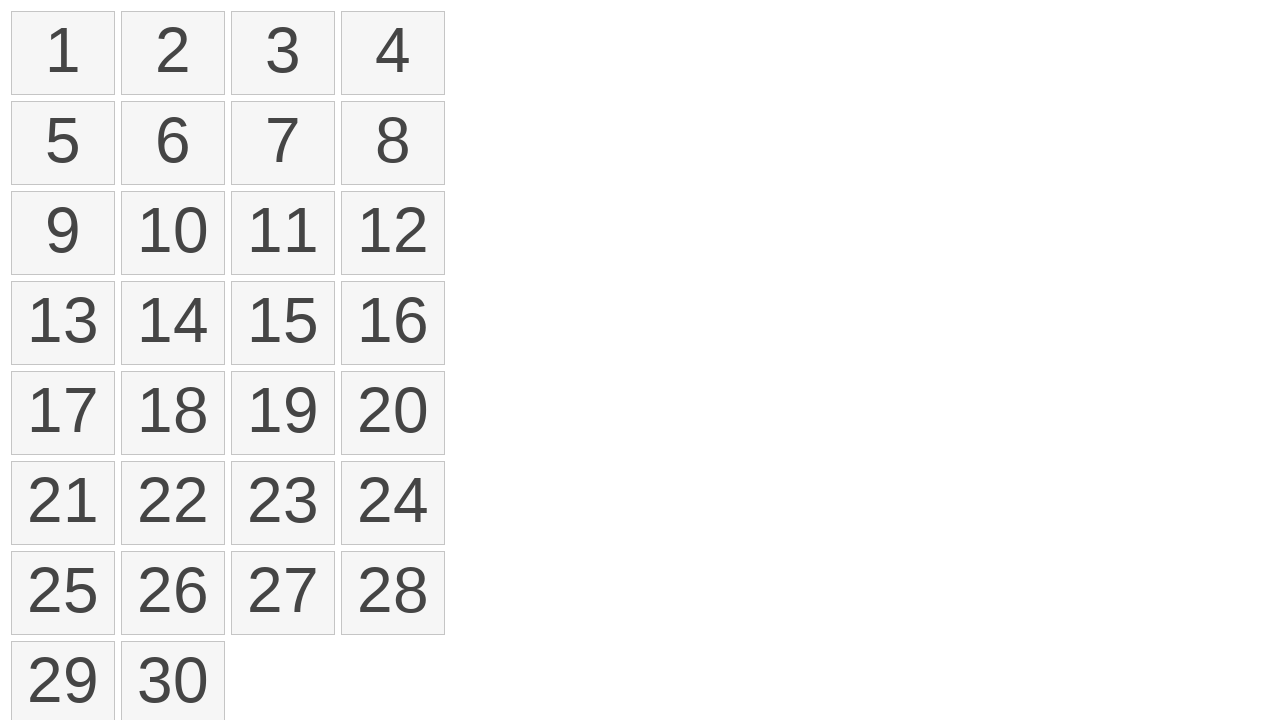

Determined modifier key based on OS
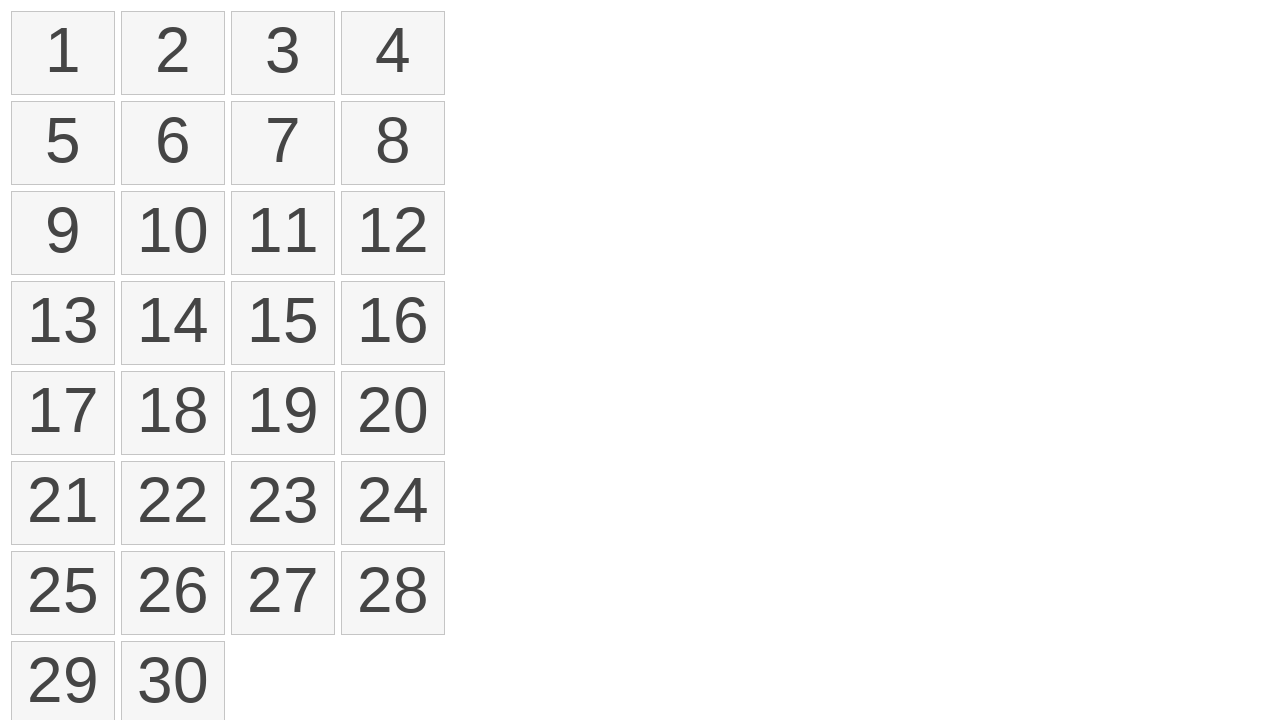

Clicked item 3 with Ctrl/Cmd modifier at (283, 53) on ol#selectable>li >> nth=2
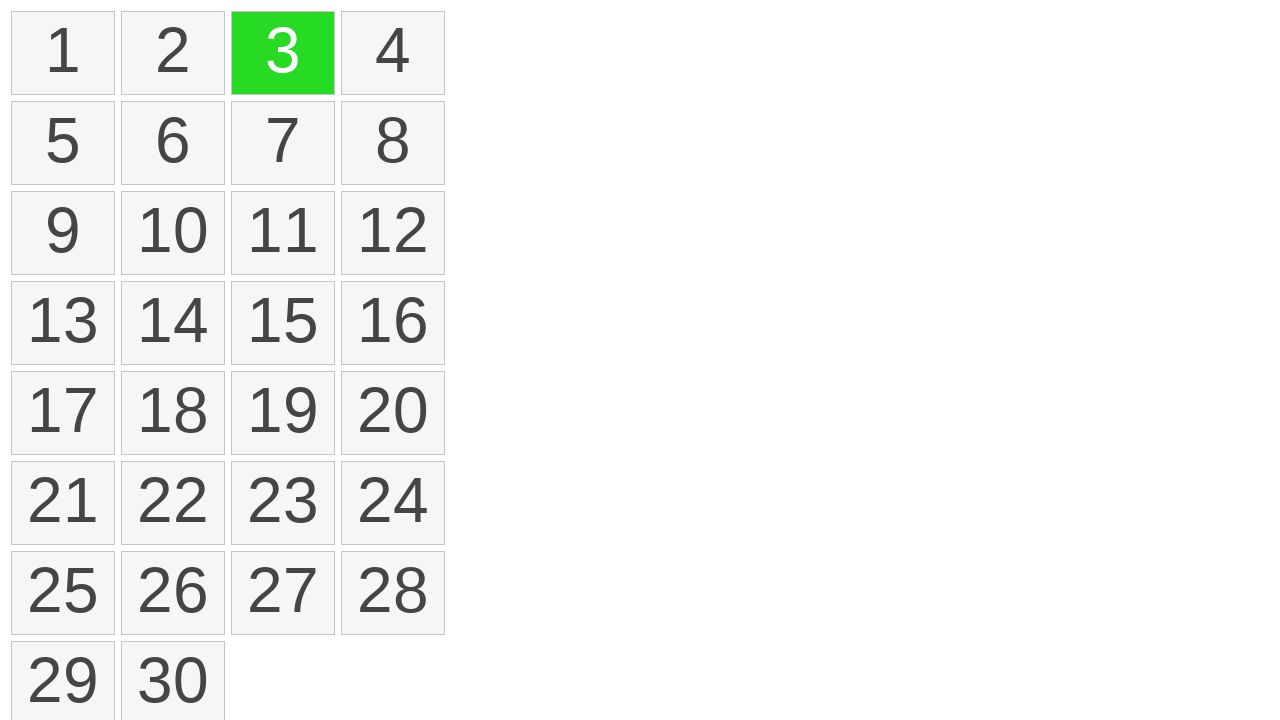

Clicked item 1 with Ctrl/Cmd modifier at (63, 53) on ol#selectable>li >> nth=0
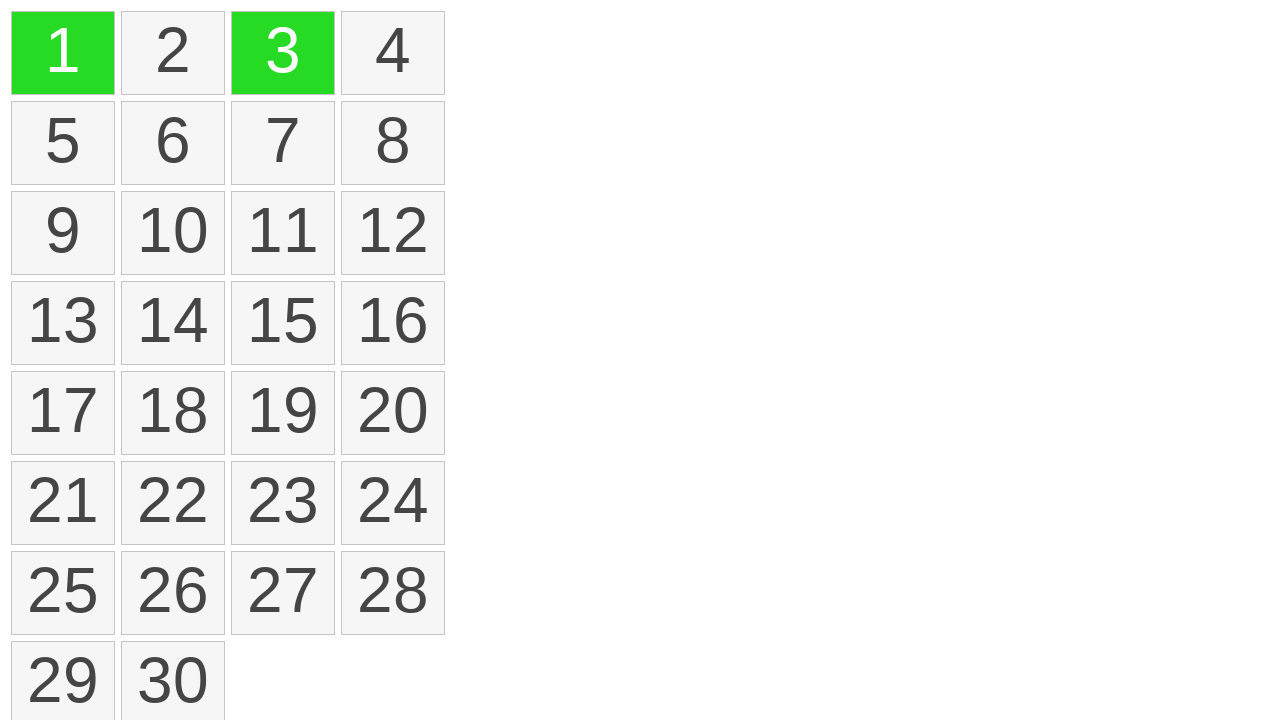

Clicked item 11 with Ctrl/Cmd modifier at (283, 233) on ol#selectable>li >> nth=10
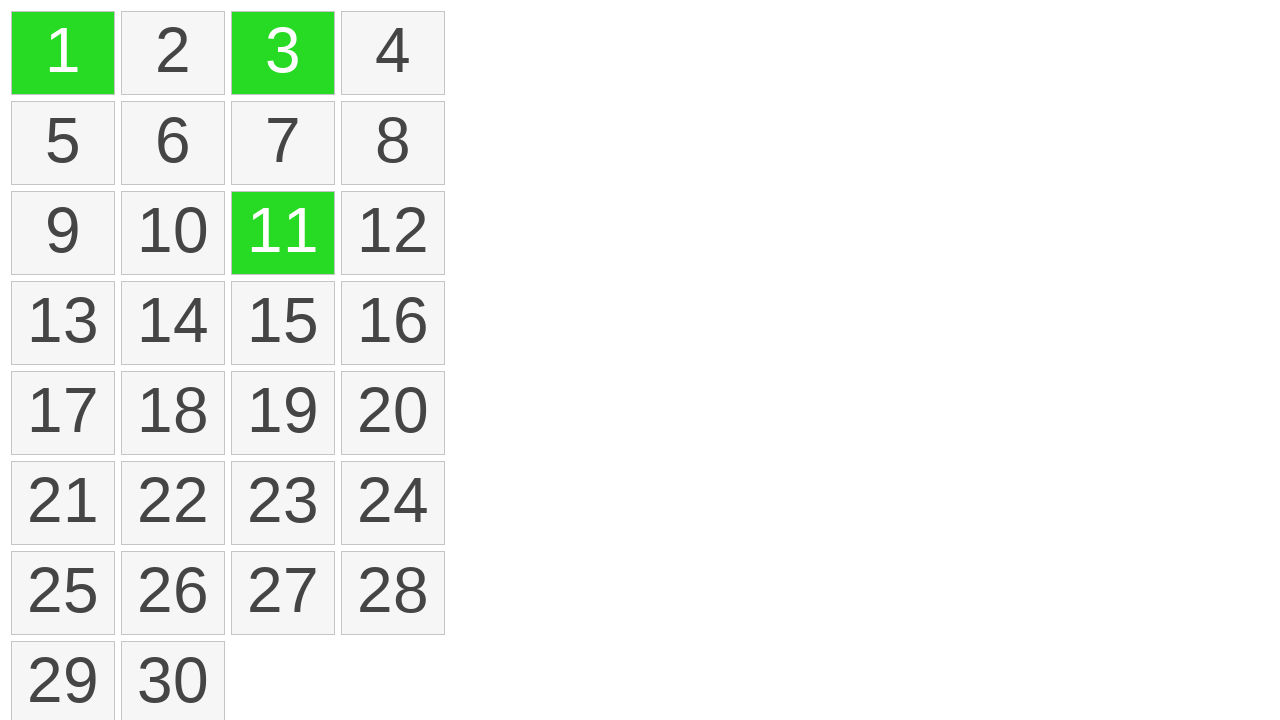

Clicked item 6 with Ctrl/Cmd modifier at (173, 143) on ol#selectable>li >> nth=5
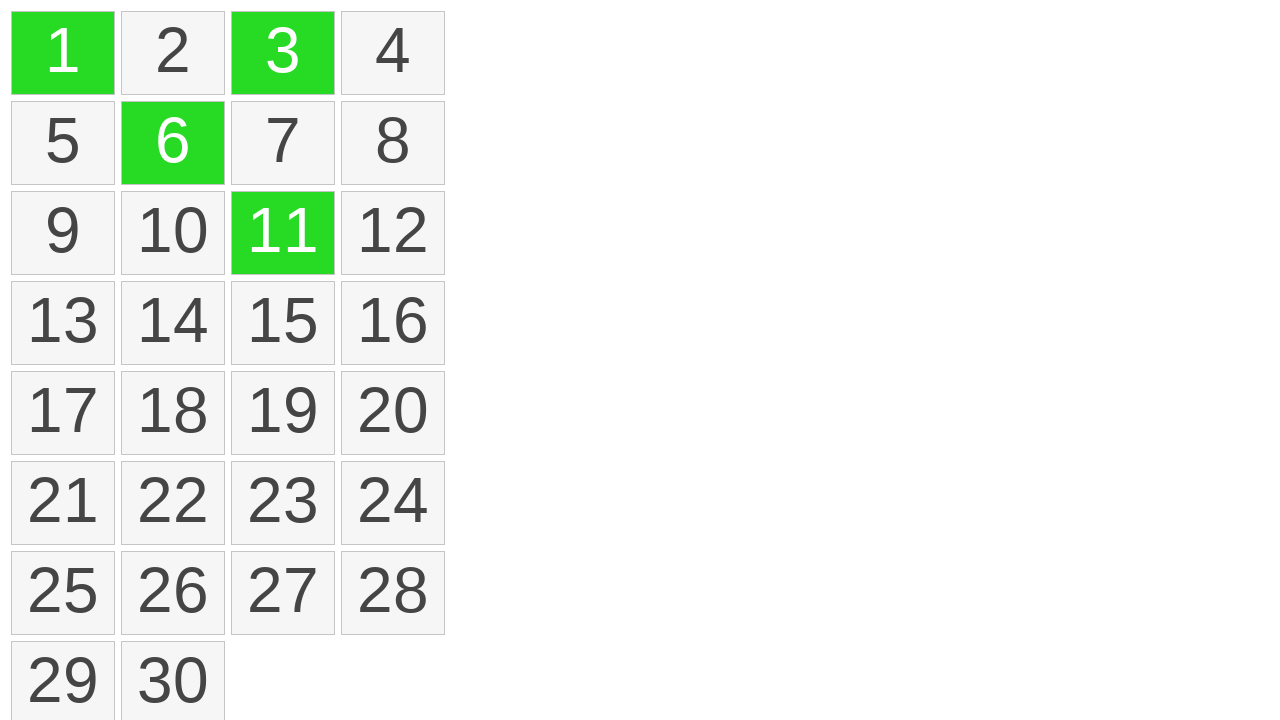

Counted selected items: 4 items should be selected
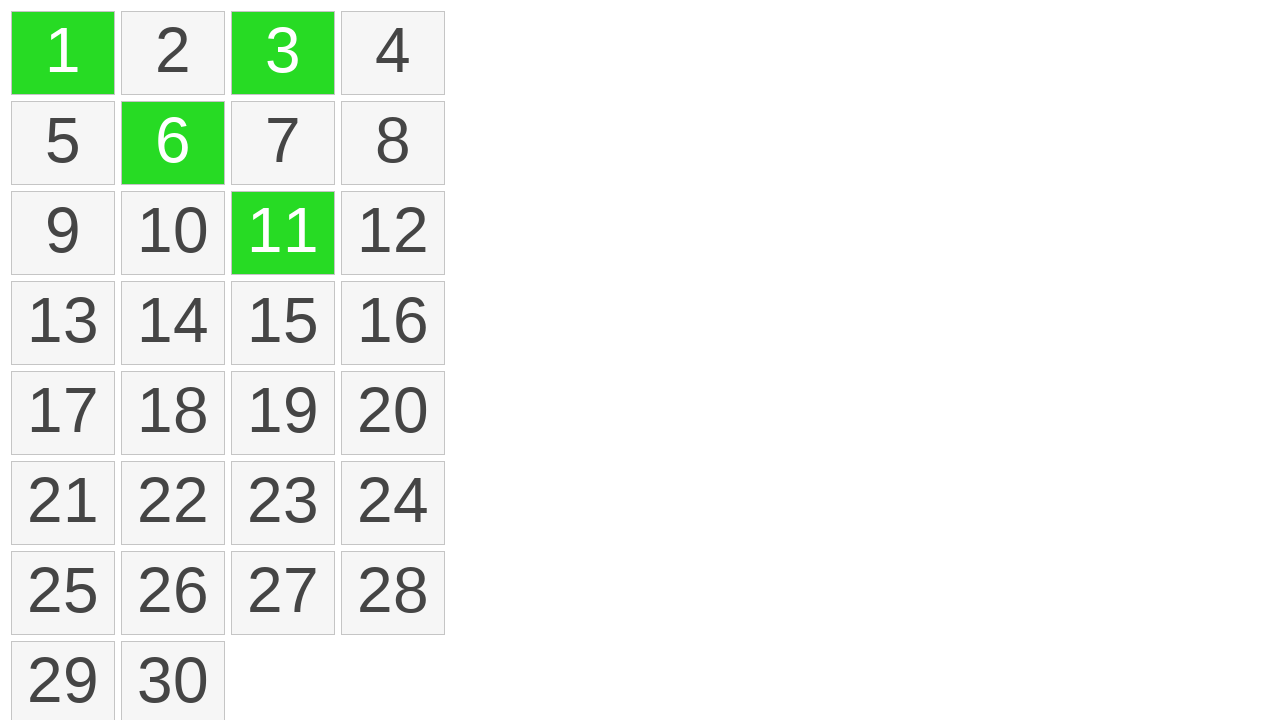

Assertion passed: 4 non-consecutive items are selected (items 3, 1, 11, 6)
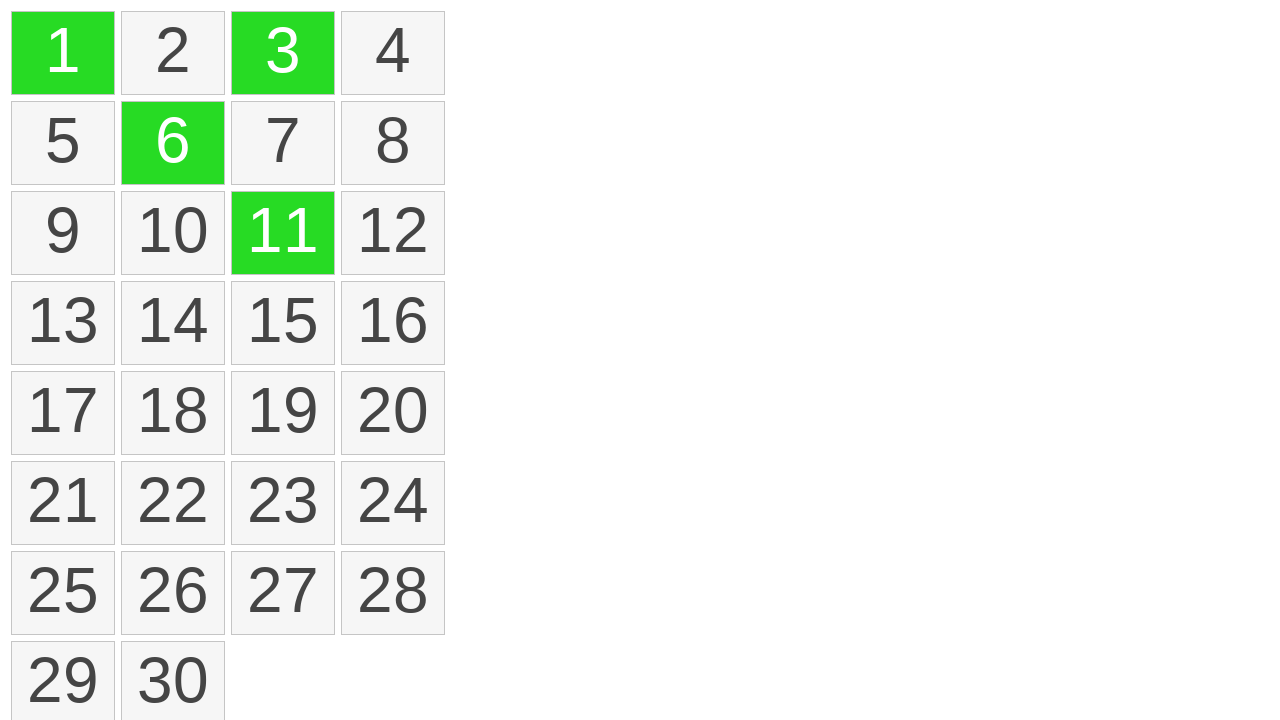

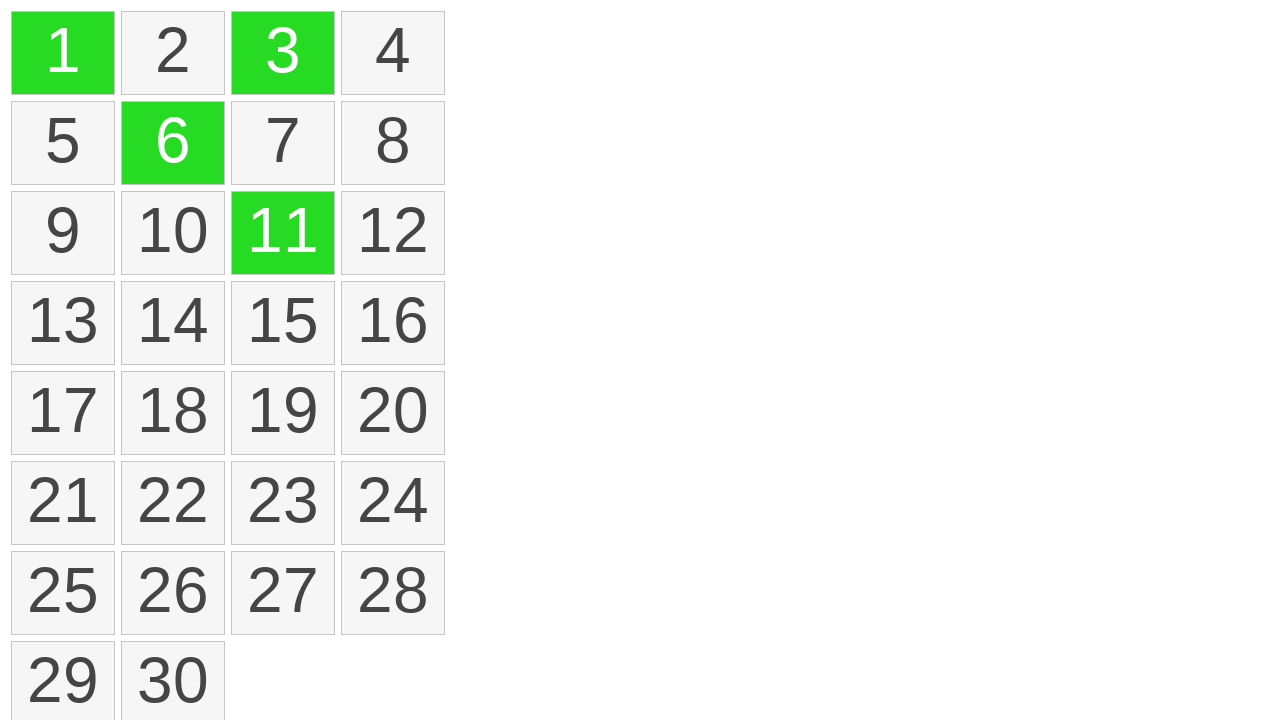